Tests keyboard input actions including typing text, spaces, and backspace in an input field

Starting URL: http://sahitest.com/demo/label.htm

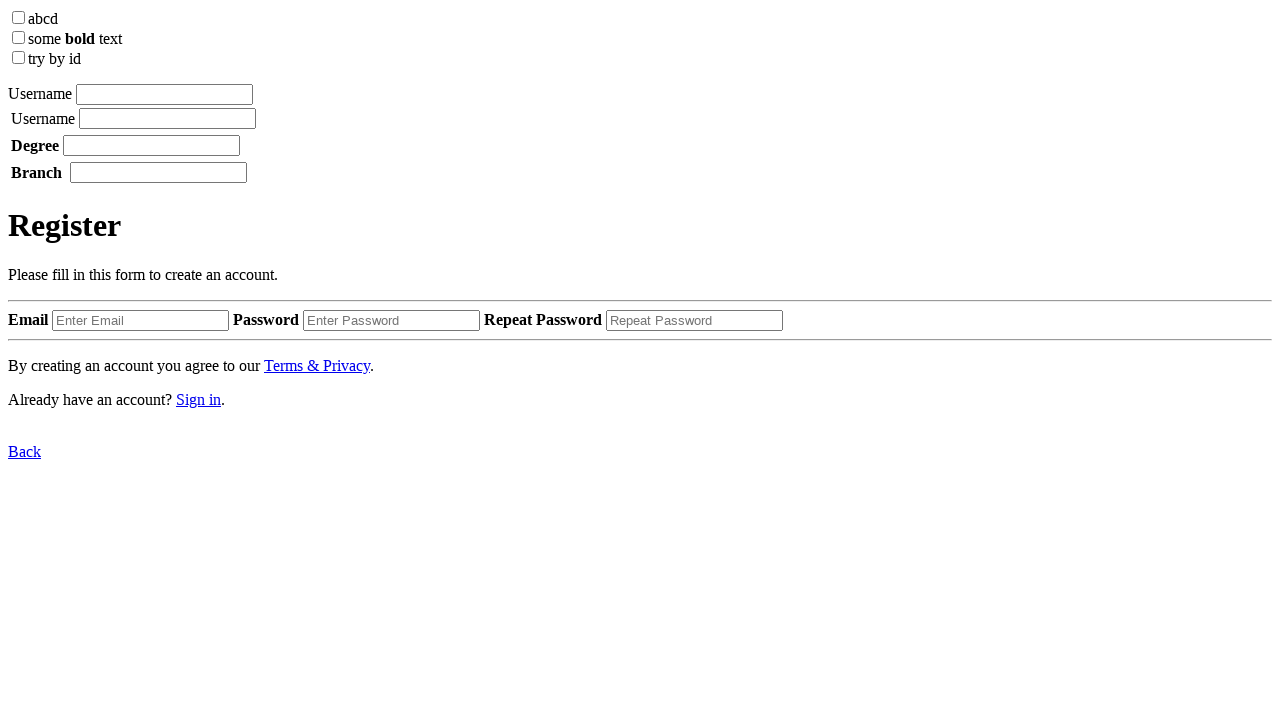

Clicked the input field at (164, 94) on xpath=/html/body/label[1]/input
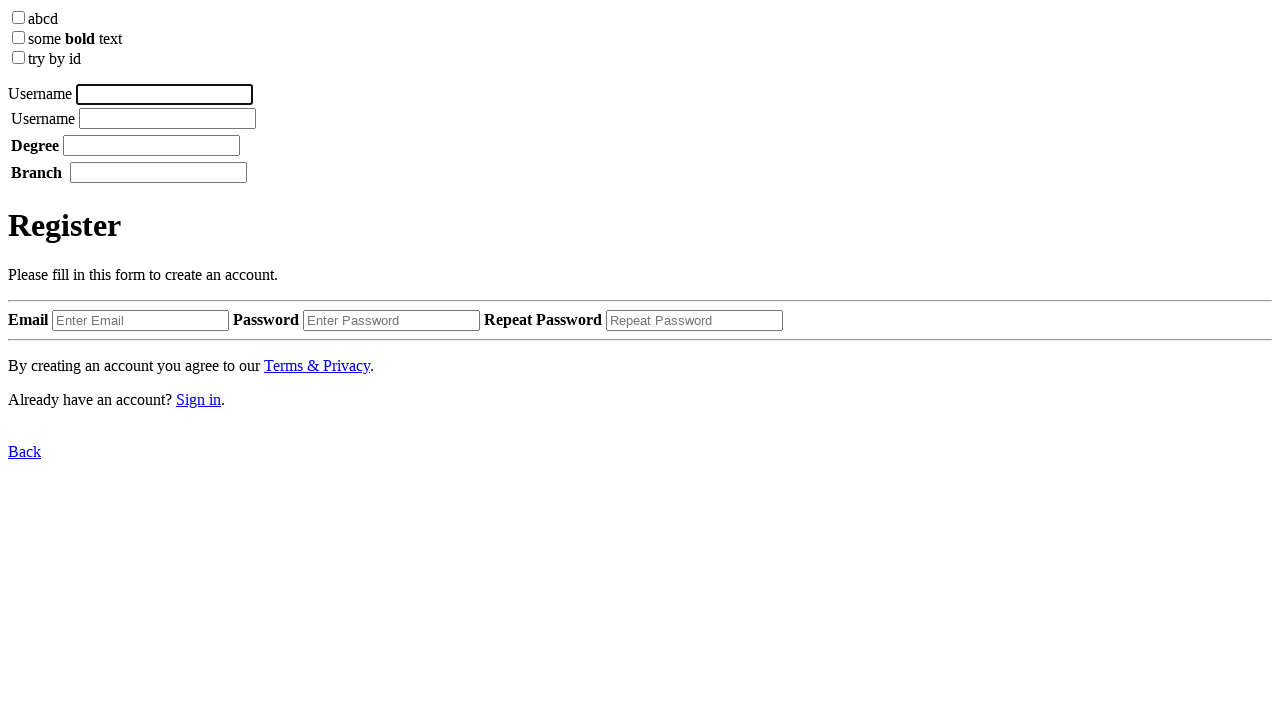

Typed 'username tom' into input field with 100ms delay between characters on xpath=/html/body/label[1]/input
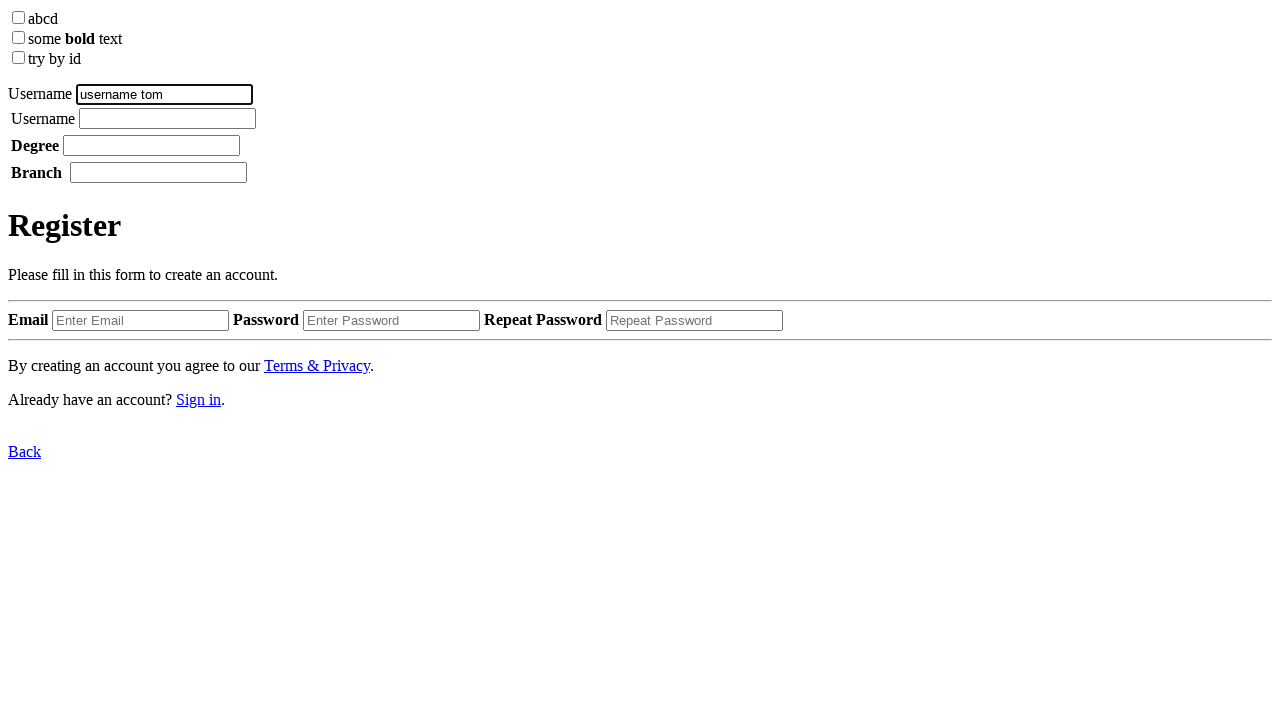

Pressed Backspace to delete the last character on xpath=/html/body/label[1]/input
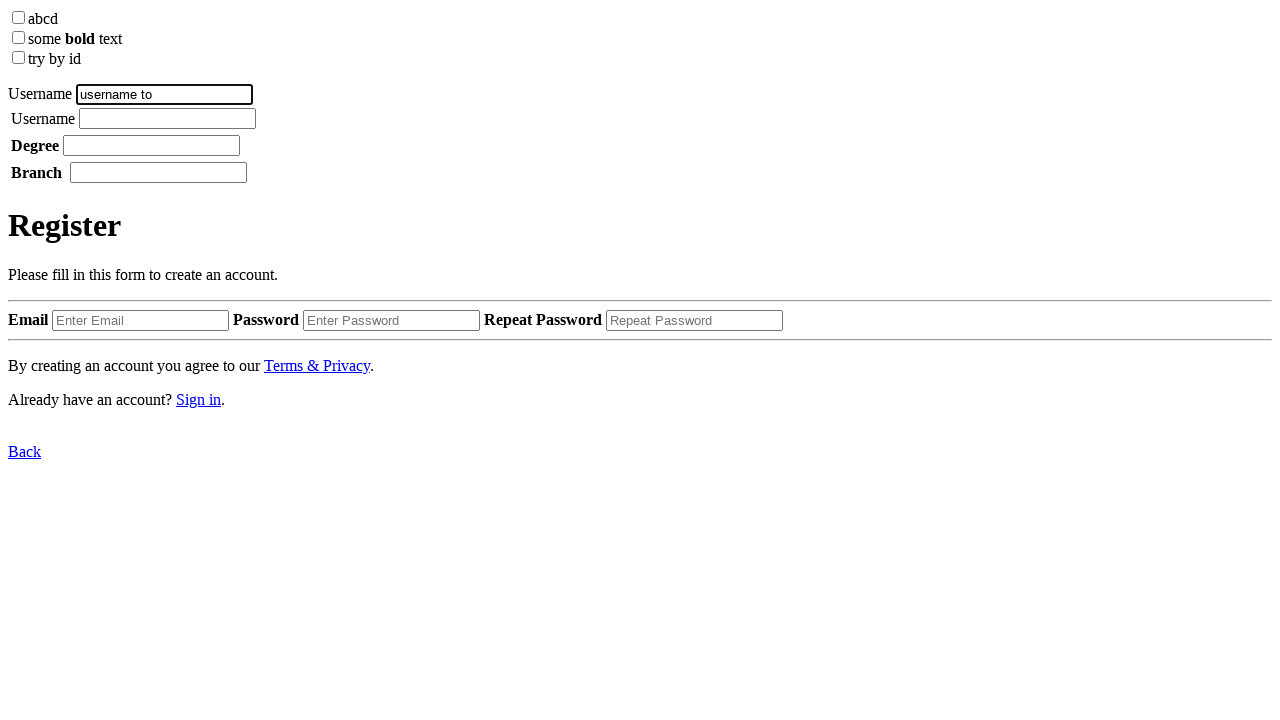

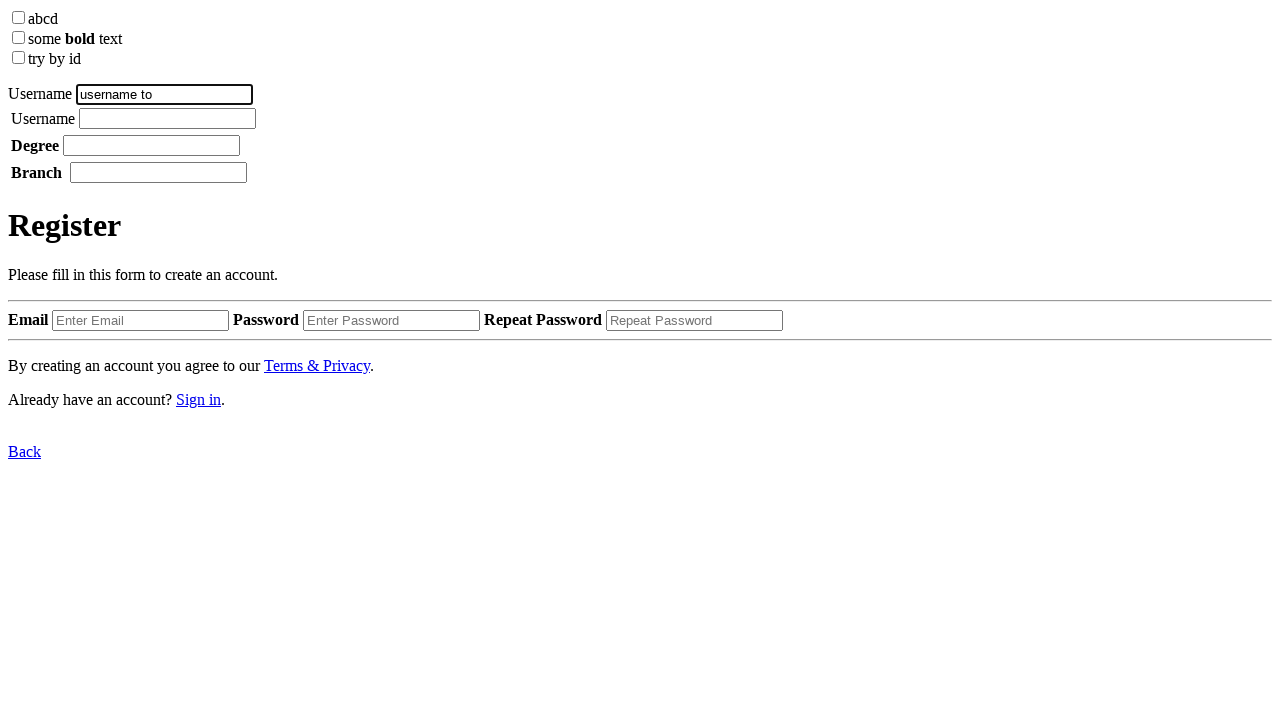